Navigates to the Avatar page and verifies the h1 heading is present

Starting URL: https://flowbite-svelte.com/avatar

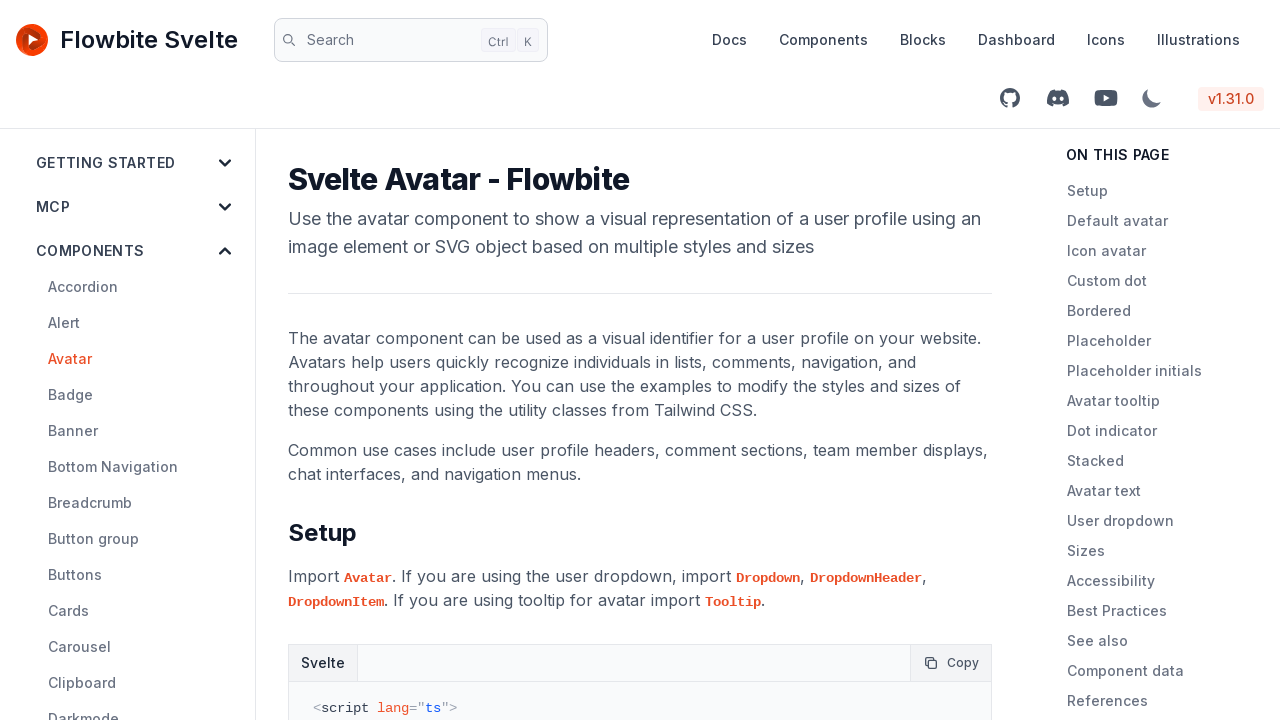

Navigated to Avatar page at https://flowbite-svelte.com/avatar
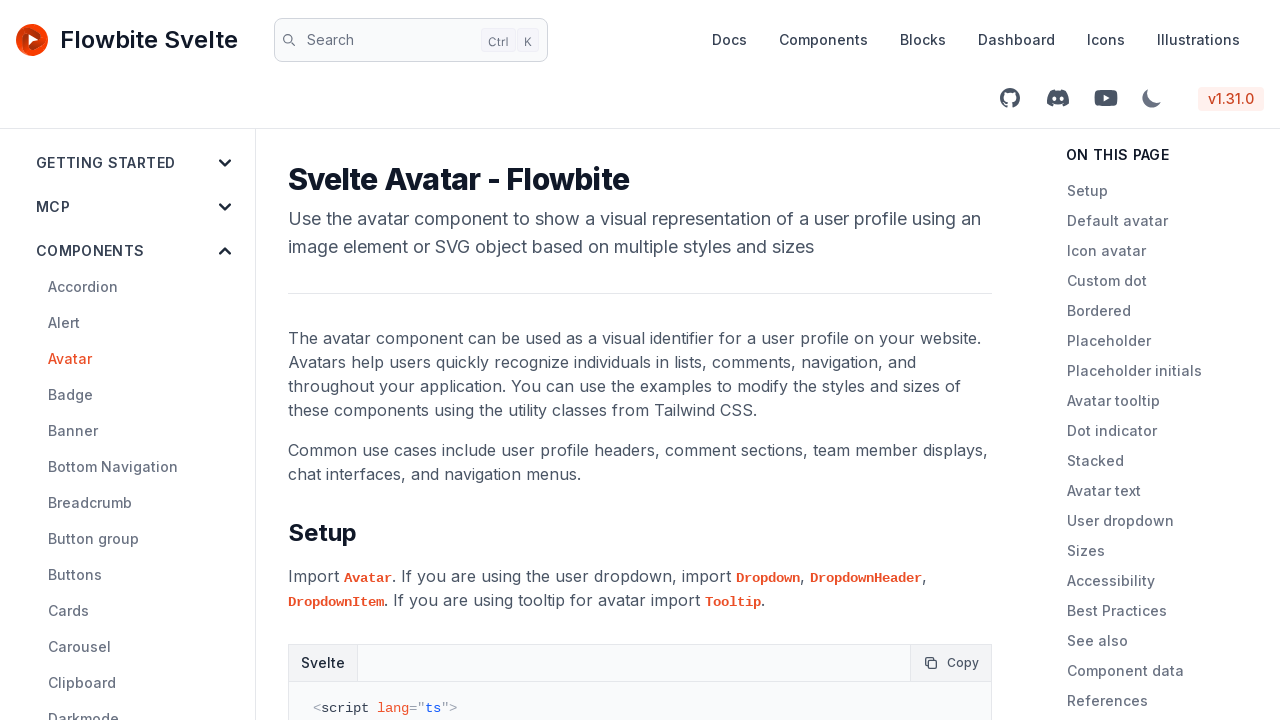

H1 heading appeared on the page
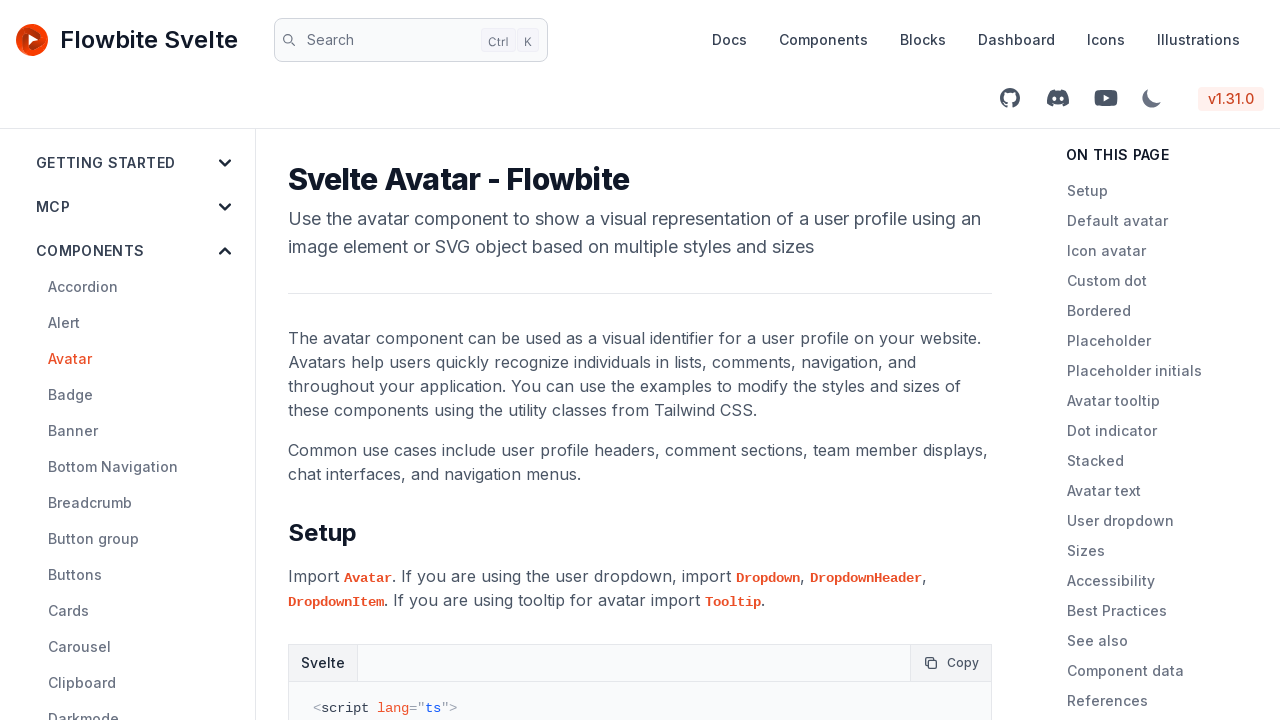

Verified that h1 heading is present
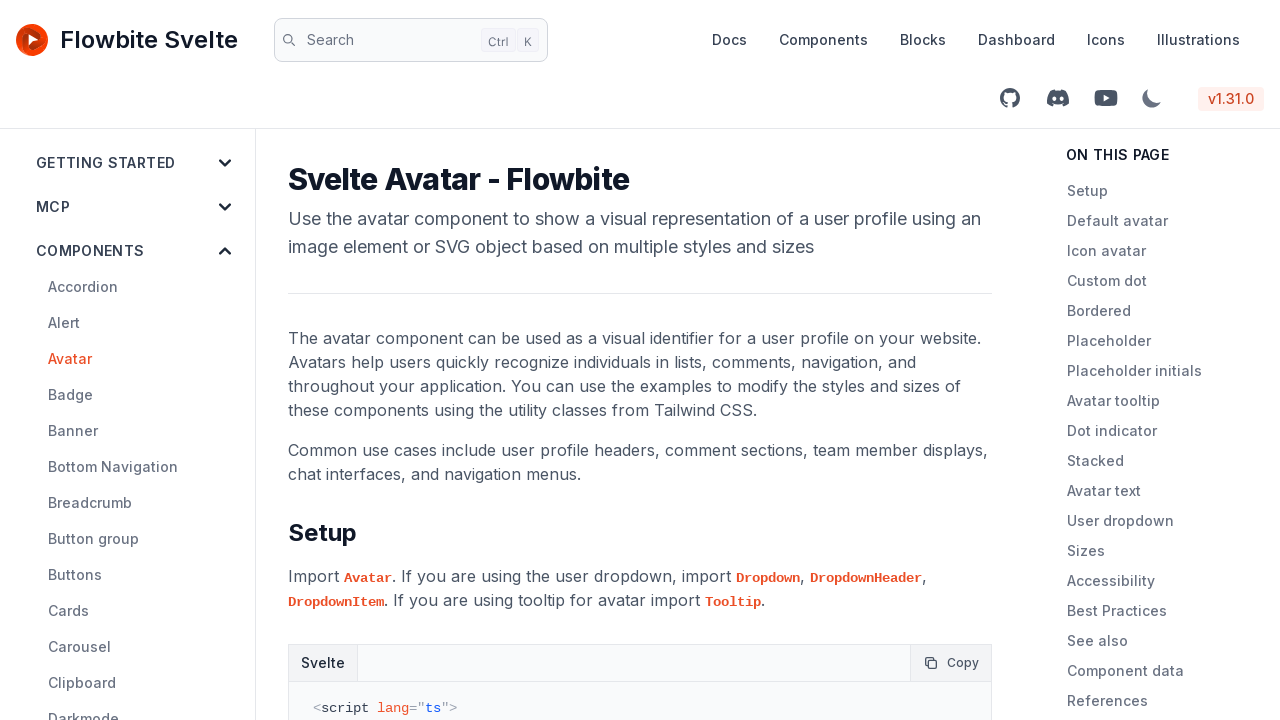

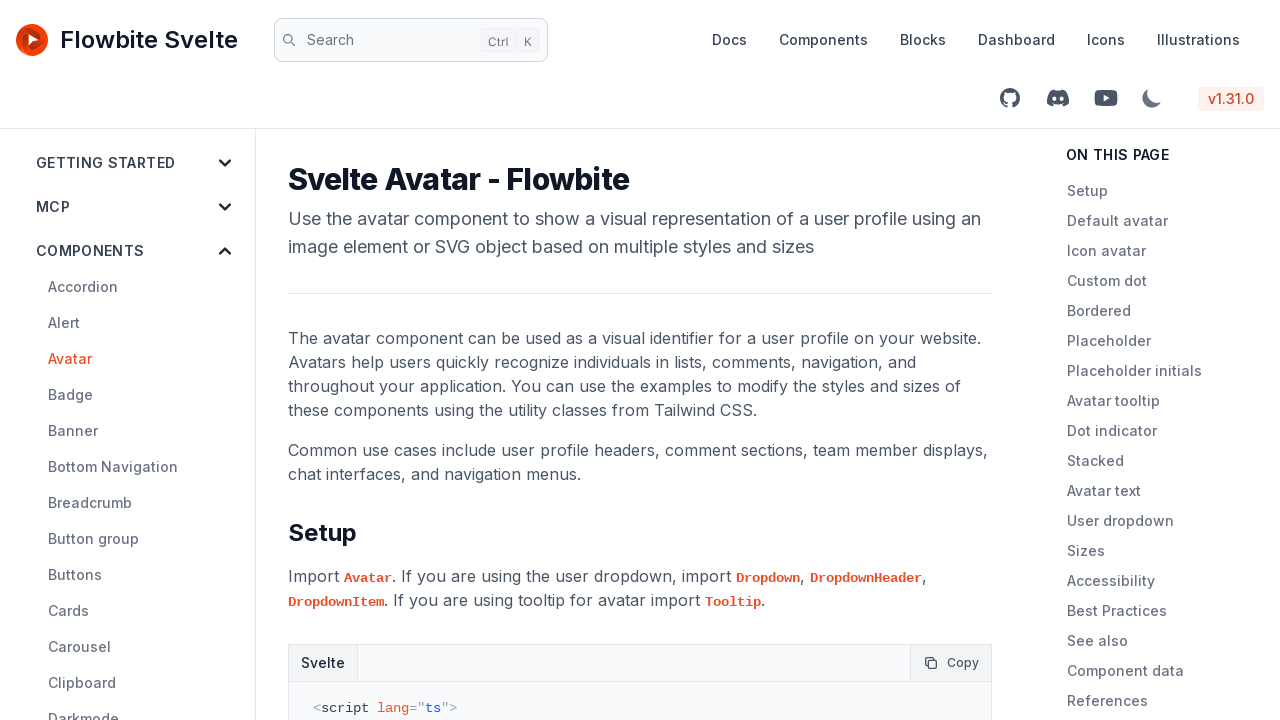